Tests JavaScript prompt alert functionality by triggering a prompt alert, entering text, and accepting it

Starting URL: https://demo.automationtesting.in/Alerts.html

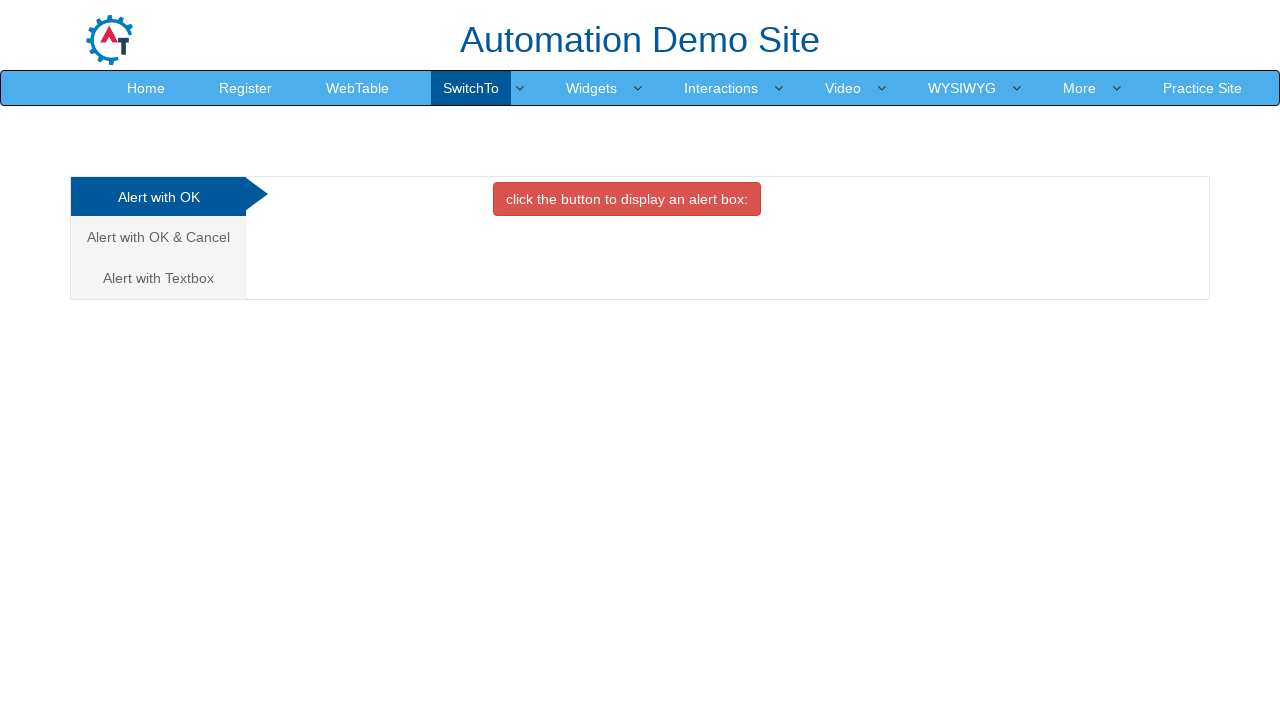

Clicked on the third tab to access prompt alerts at (158, 278) on (//a[@class='analystic'])[3]
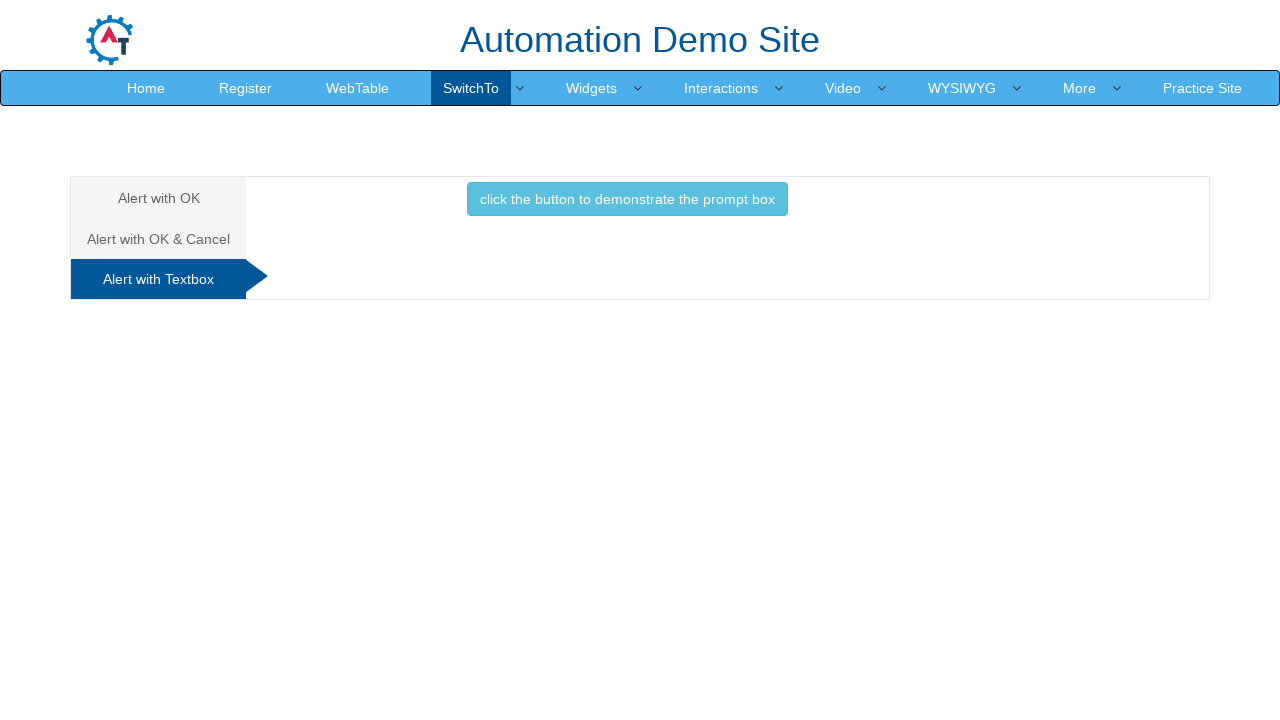

Set up dialog handler to accept prompt with text 'Ramesh'
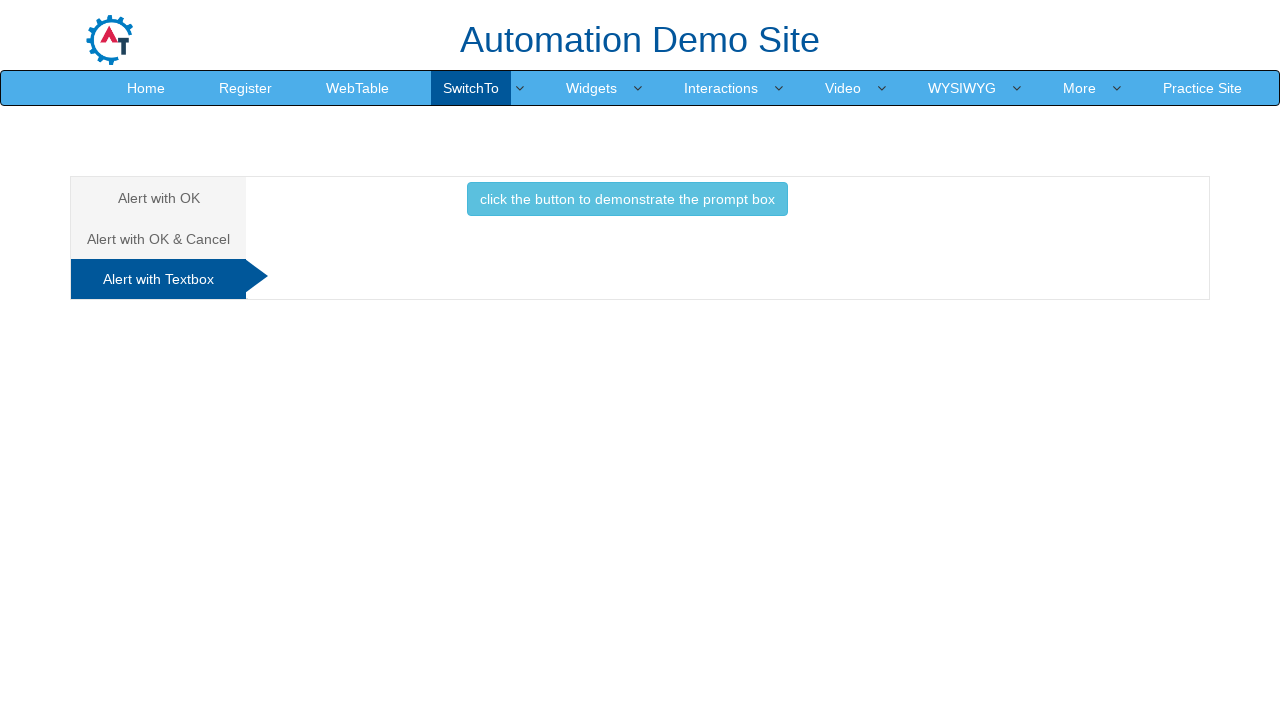

Clicked button to trigger prompt alert at (627, 199) on xpath=//button[@class='btn btn-info']
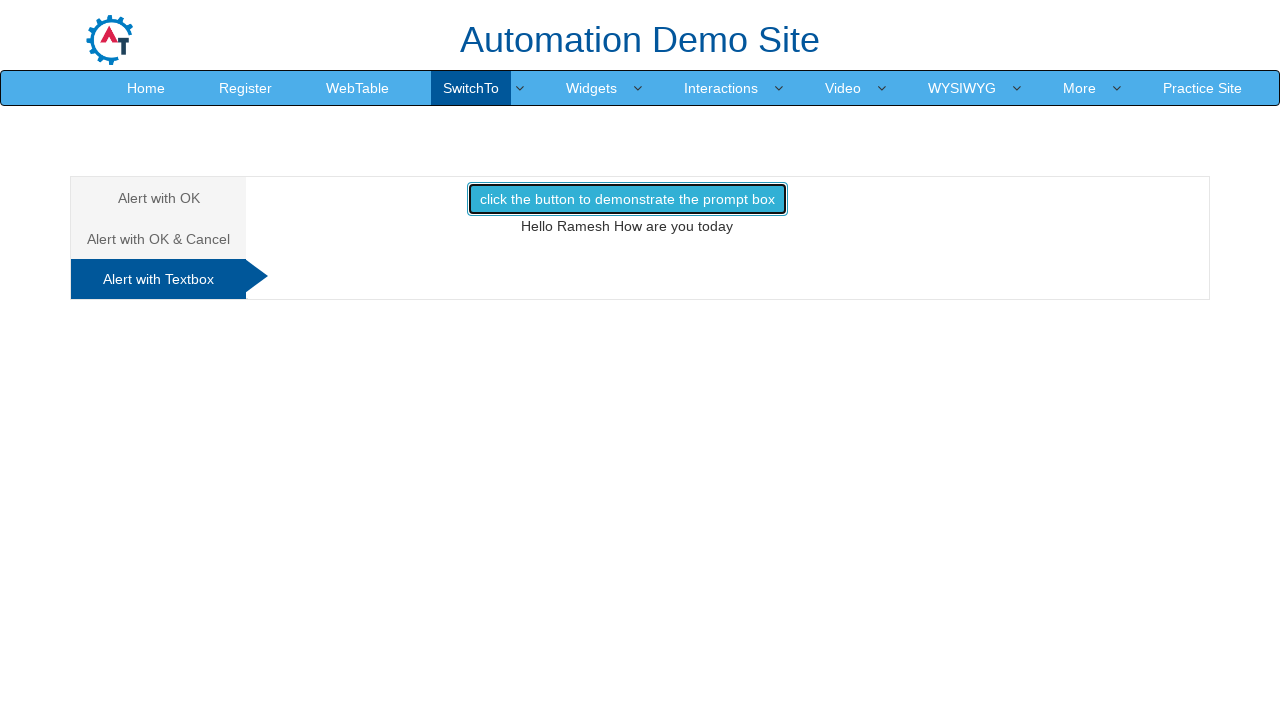

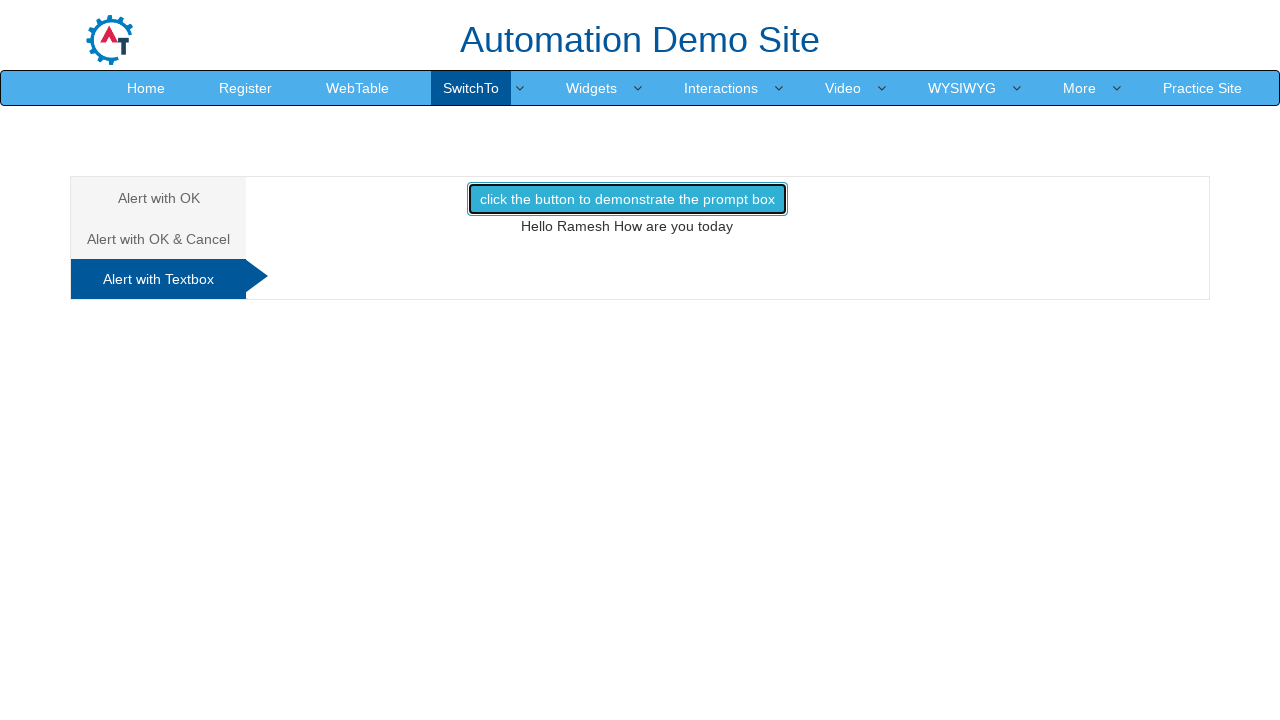